Tests a page with implicit wait by clicking a verify button and checking for a success message

Starting URL: http://suninjuly.github.io/wait1.html

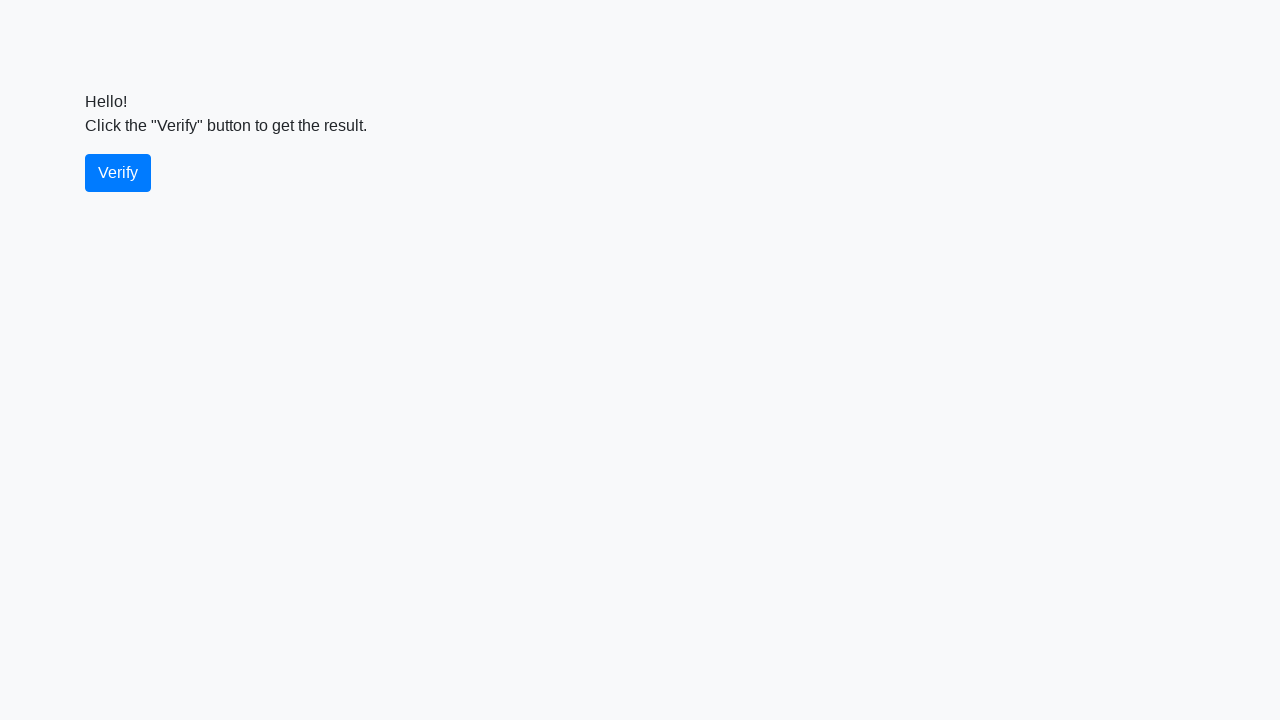

Clicked the verify button at (118, 173) on #verify
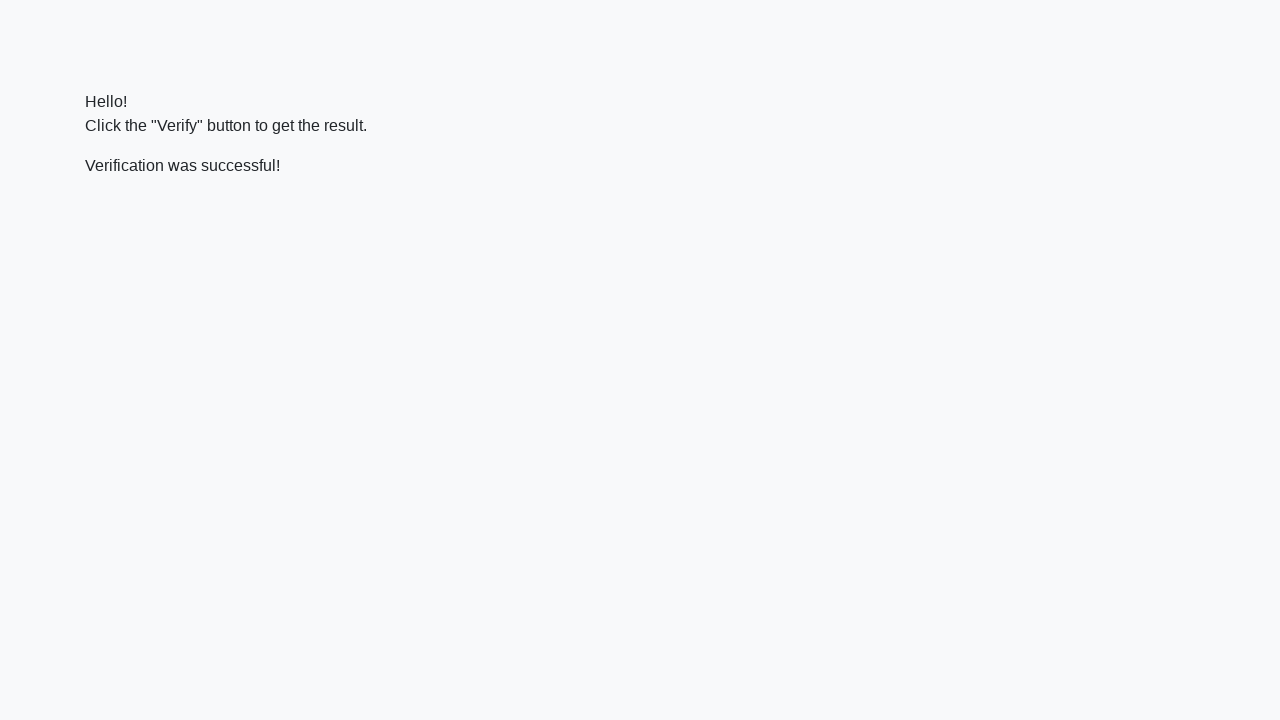

Success message element appeared and is ready
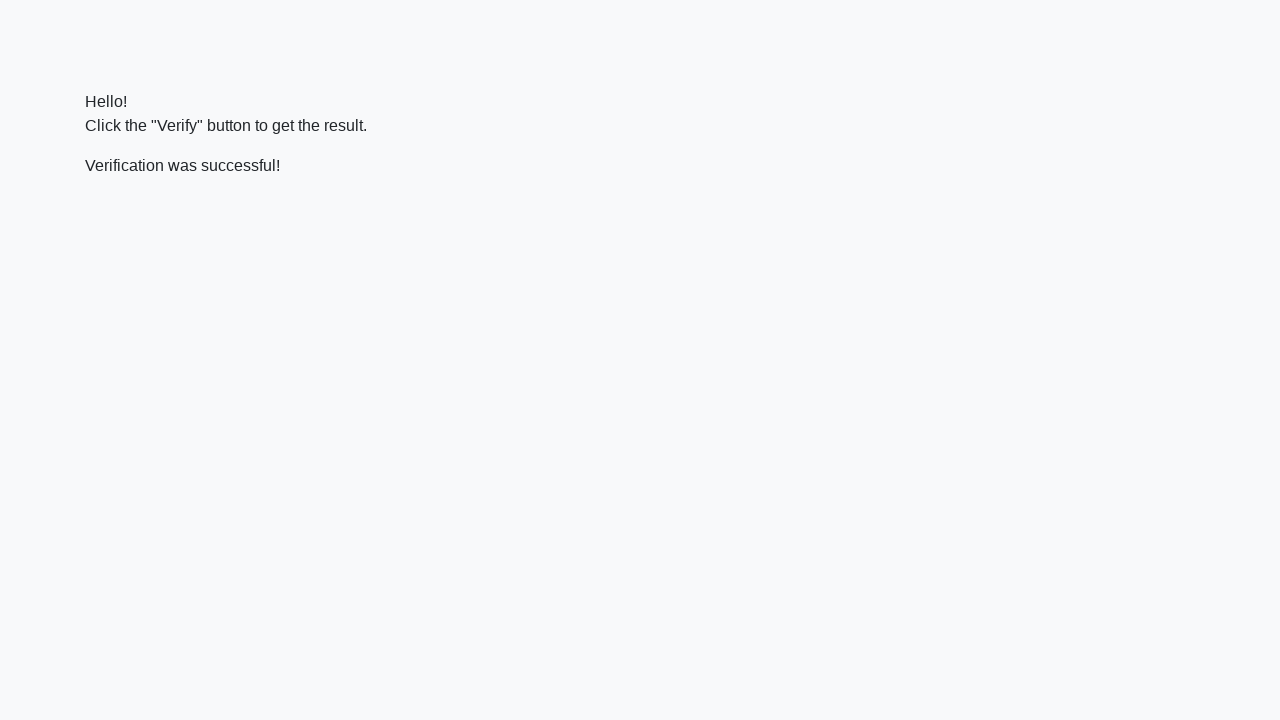

Verified that success message contains 'successful' text
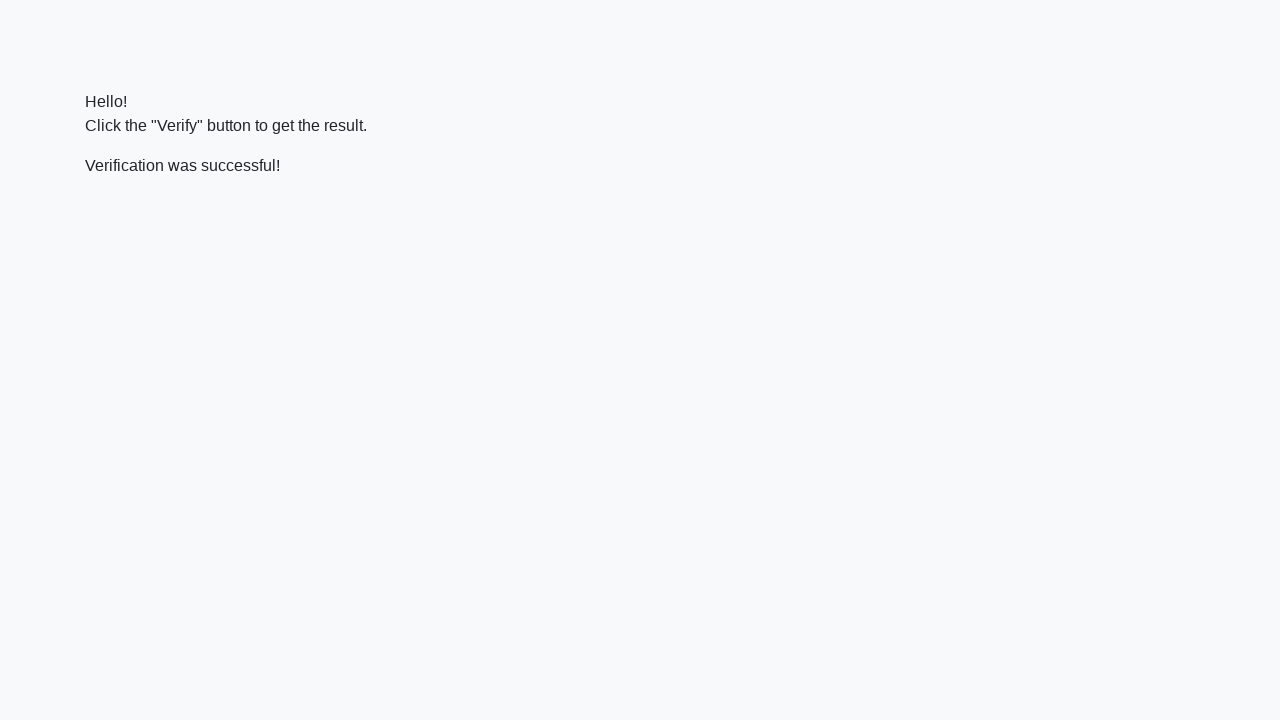

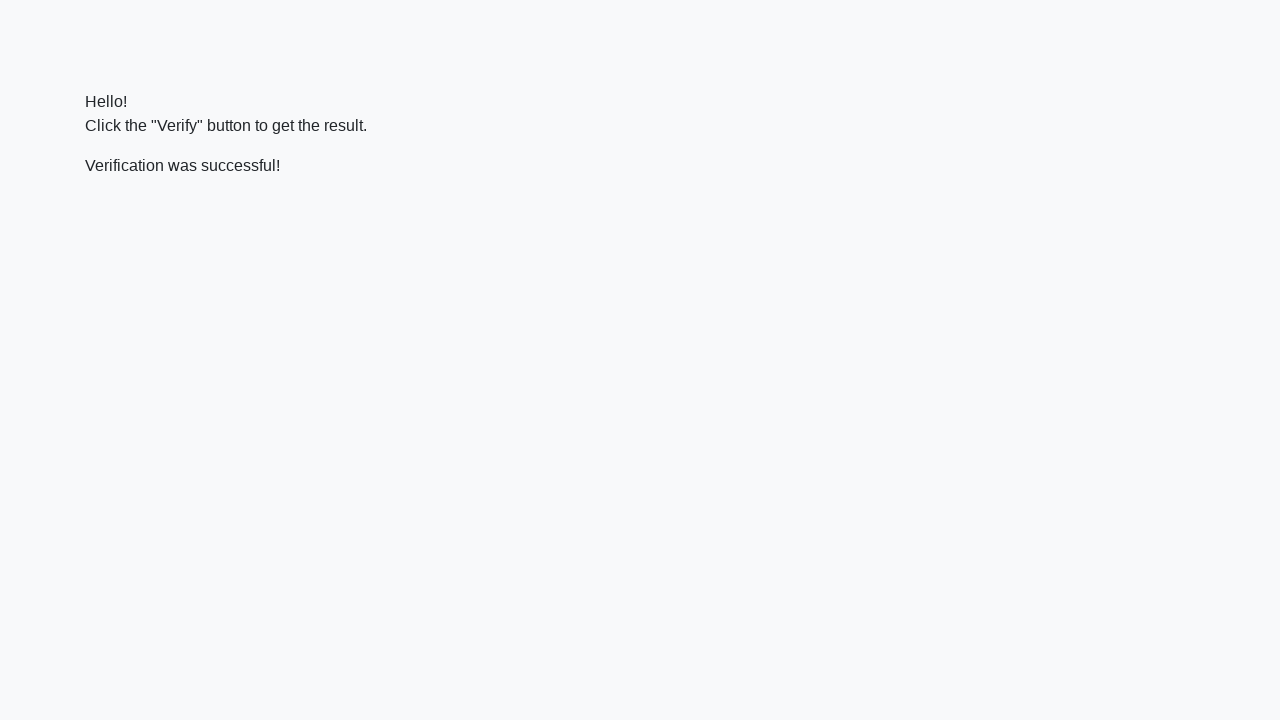